Navigates to the Miami SAO website homepage and verifies the page loads successfully

Starting URL: https://miamisao.com/

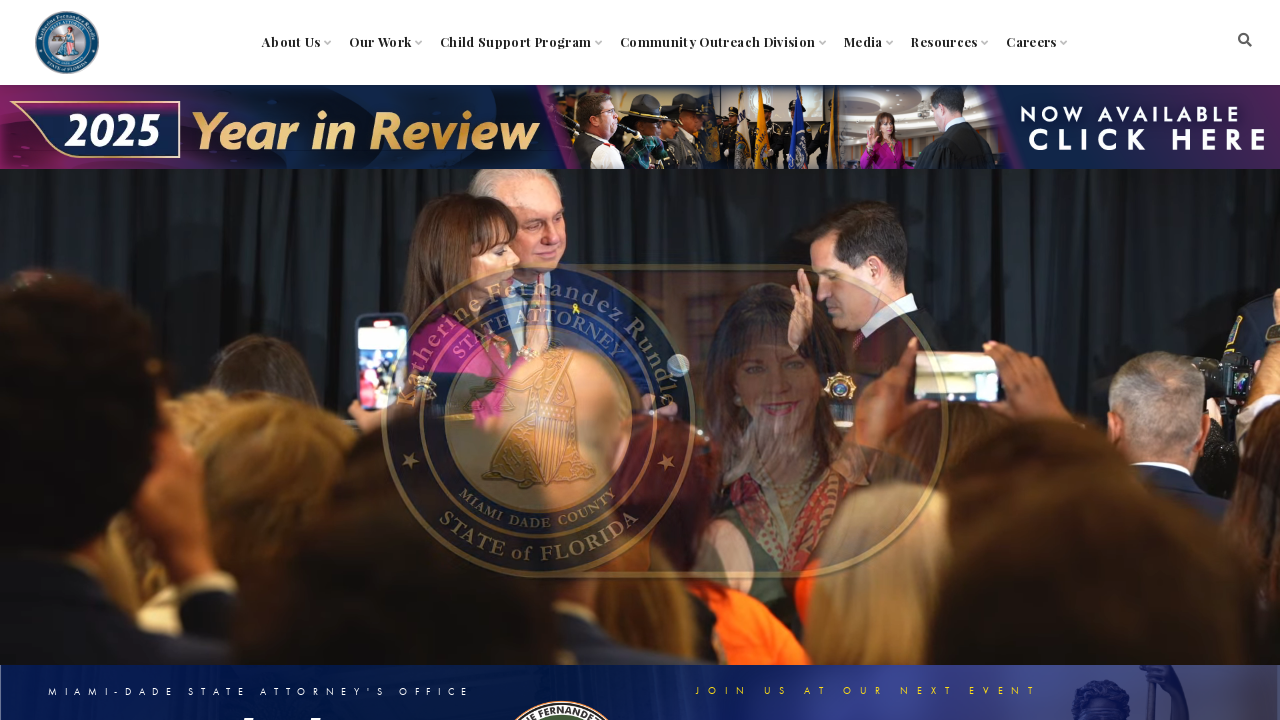

Waited for Miami SAO homepage to reach domcontentloaded state
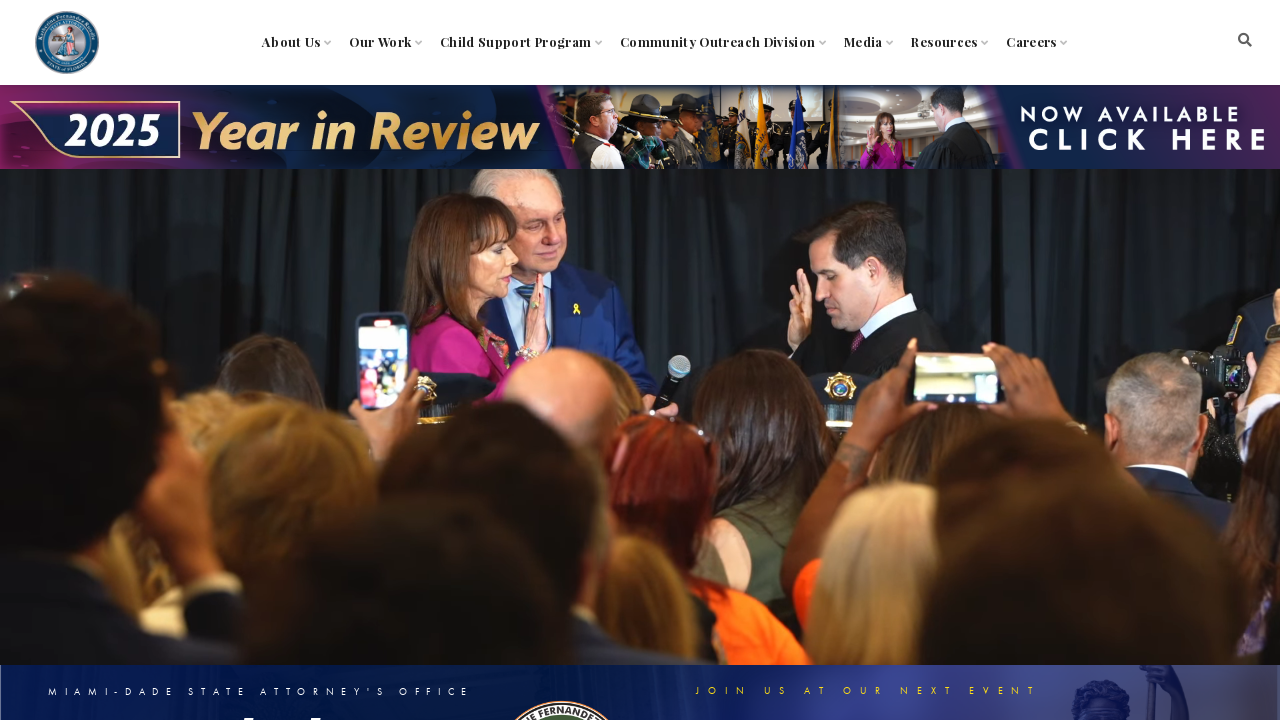

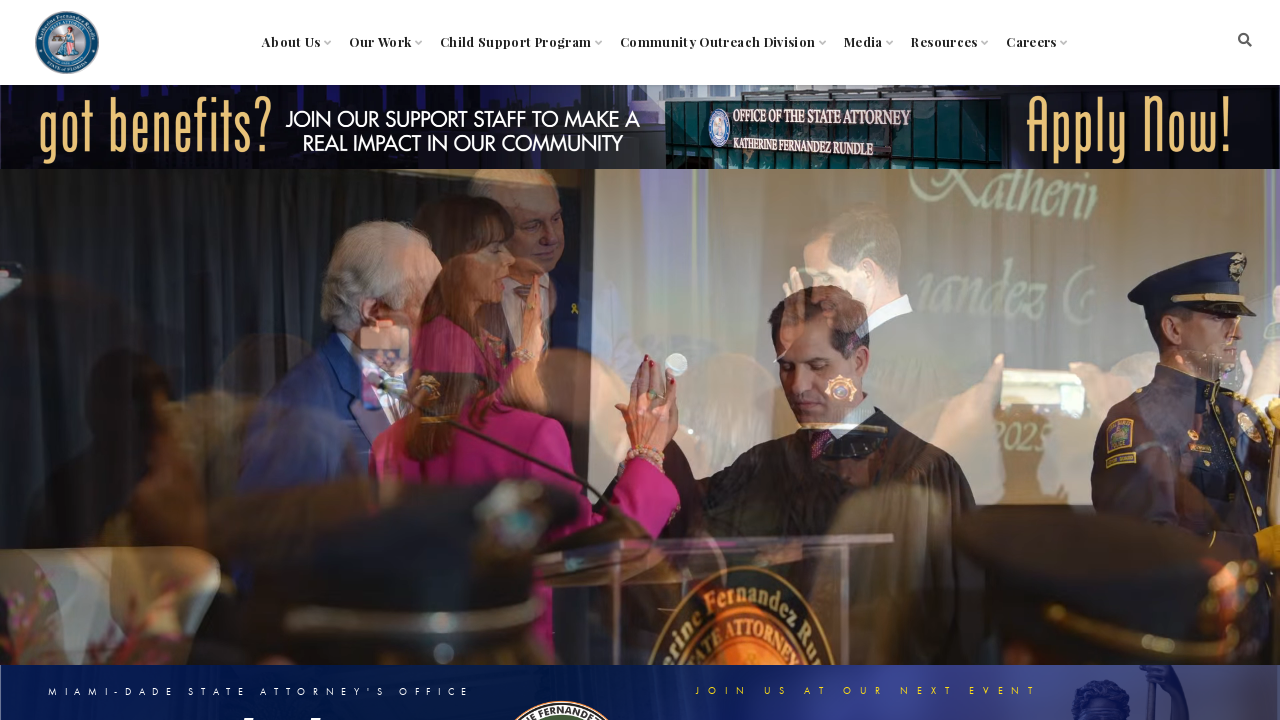